Tests registration form password validation by clicking on Registration link, entering a username, and testing various password scenarios: no password, weak password (less than 8 chars), and strong password to verify the form's validation behavior.

Starting URL: http://automationbykrishna.com/

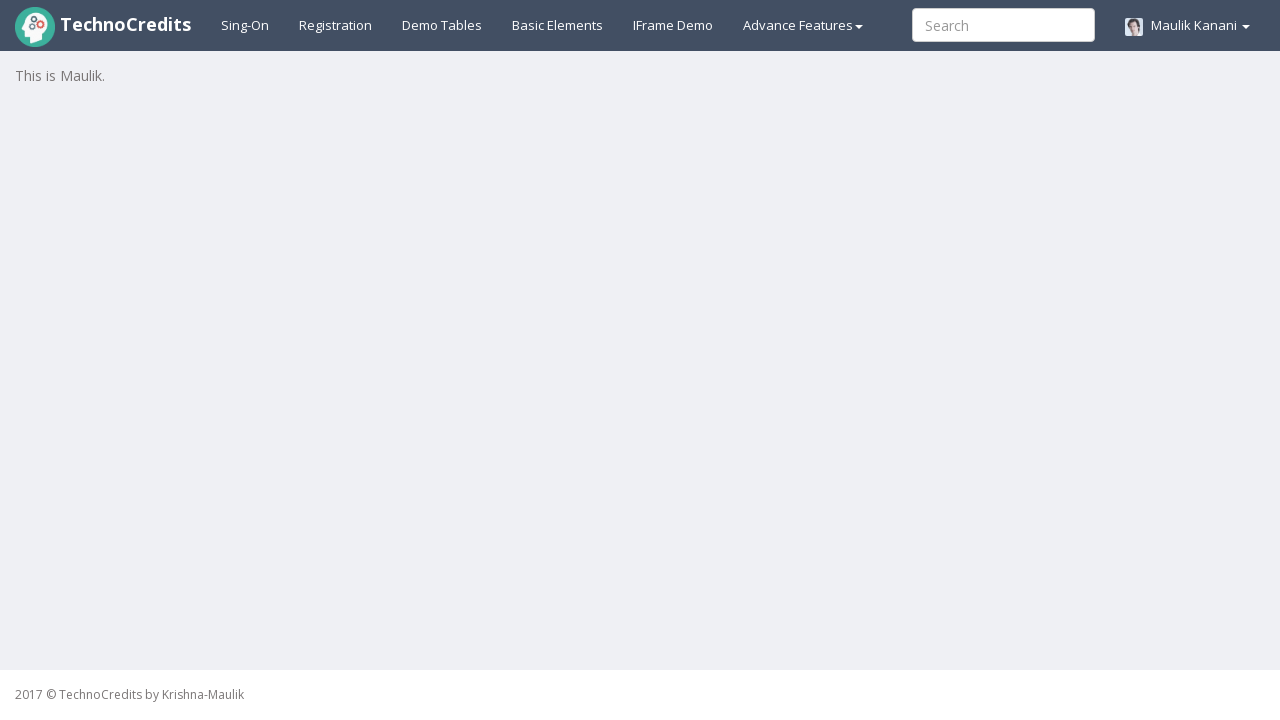

Clicked on Registration link at (336, 25) on xpath=//*[@id='registration2']
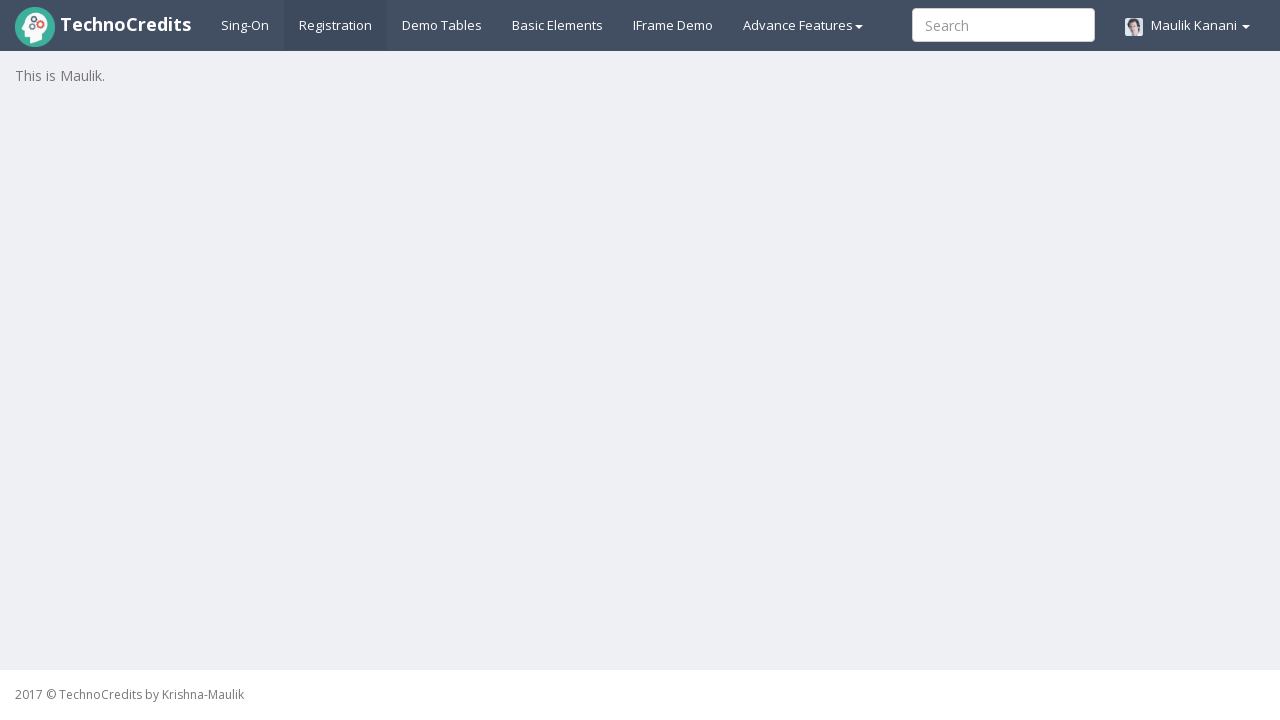

Waited 2 seconds for registration form to load
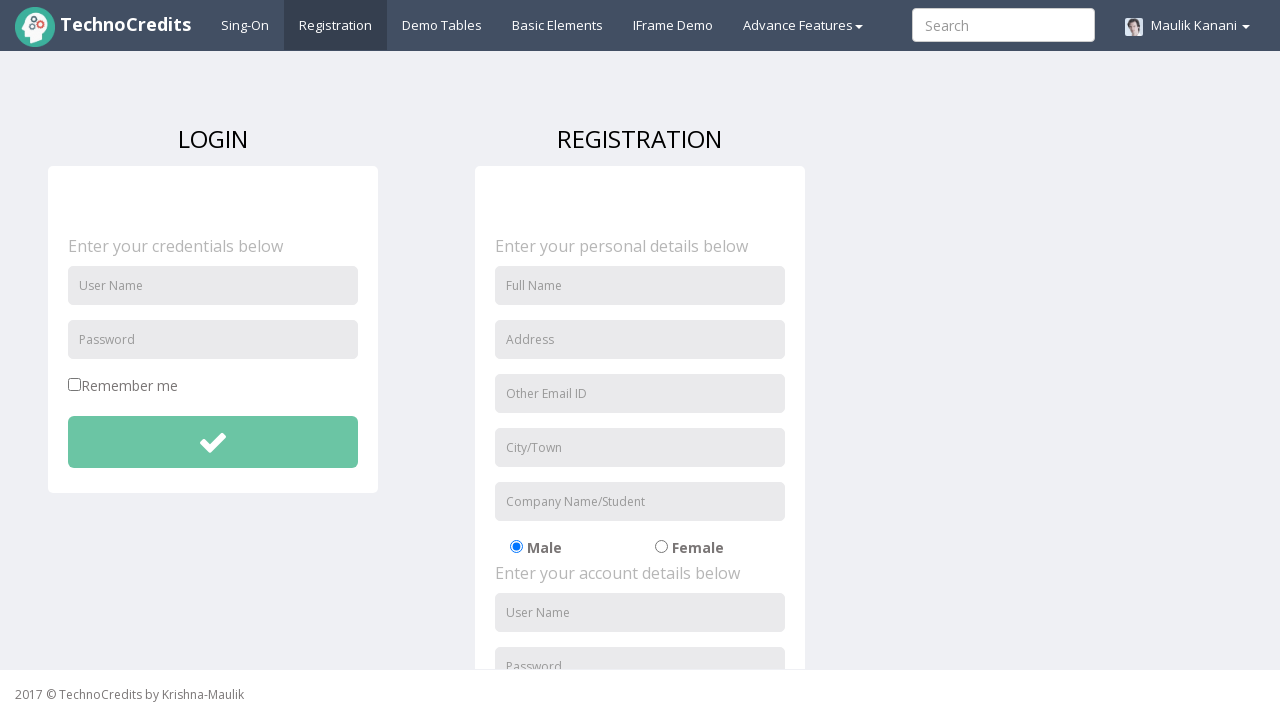

Entered username 'testuser_7392' in registration form on //*[@id='unameSignin']
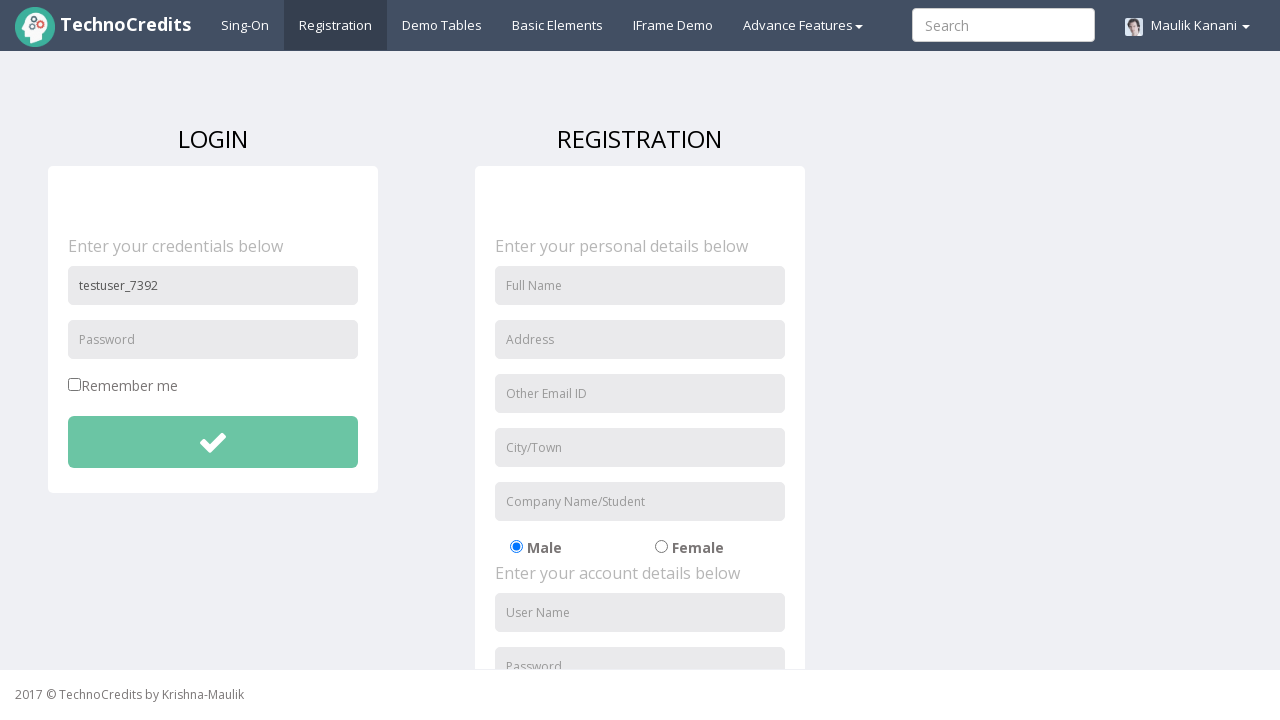

Clicked Submit button without entering password to test empty password validation at (213, 442) on xpath=//*[@id='btnsubmitdetails']
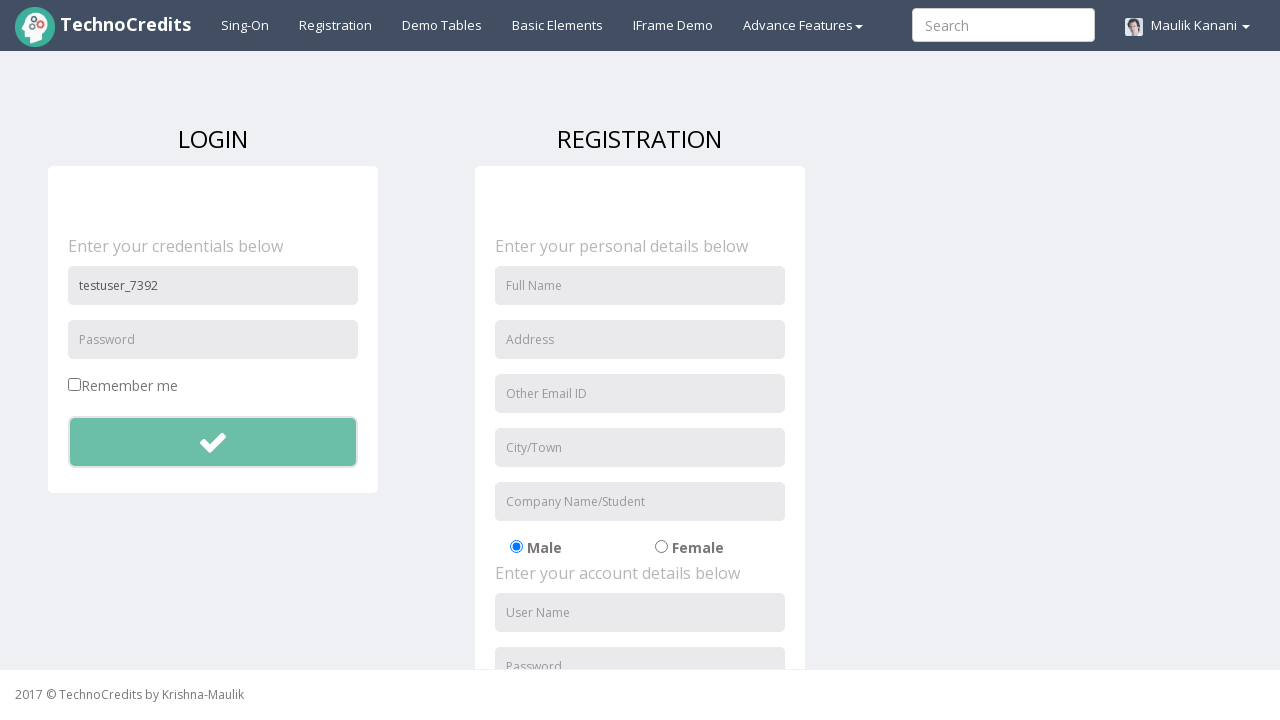

Set up dialog handler to accept alerts
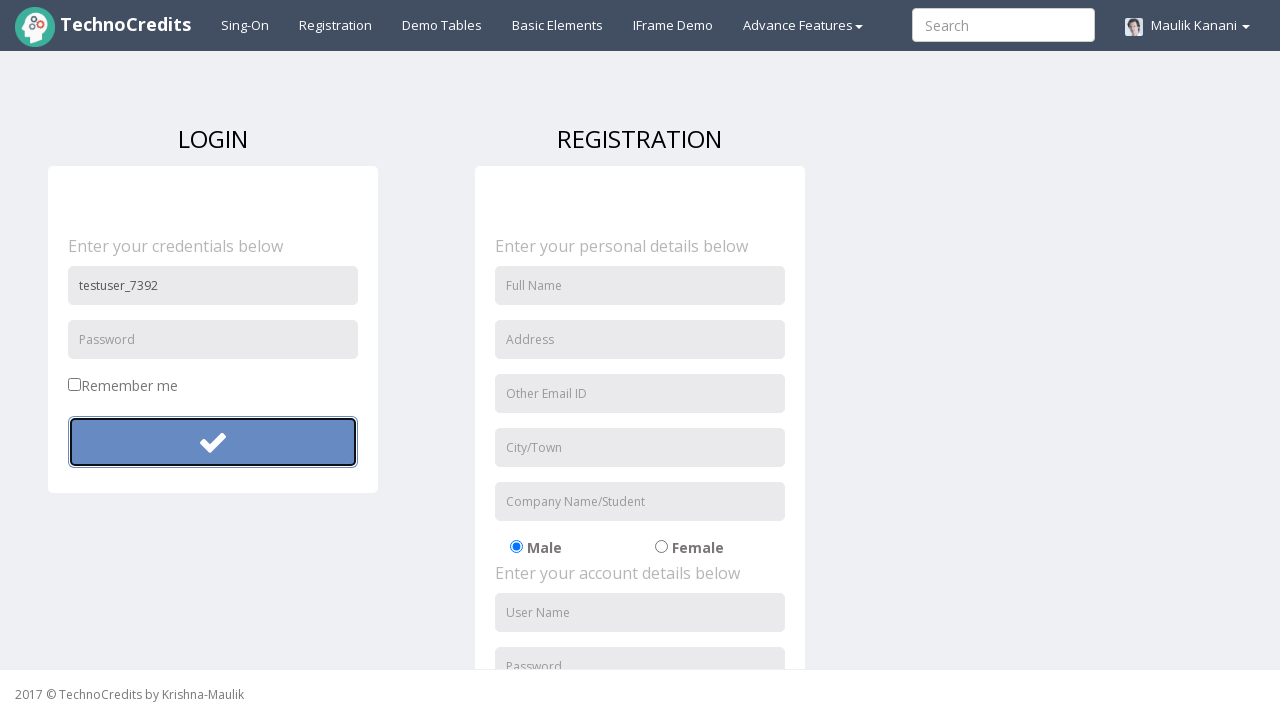

Waited 1 second for dialog to be processed
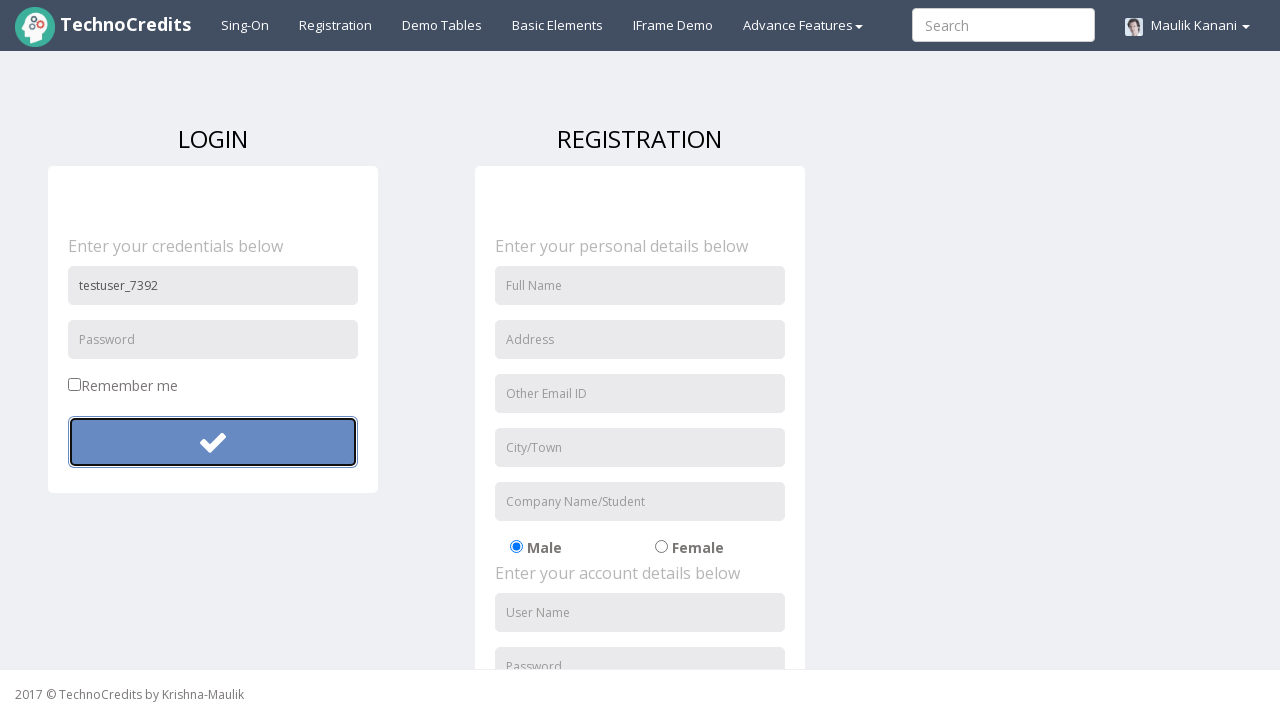

Entered weak password '1234' (less than 8 characters) to test weak password validation on //*[@id='pwdSignin']
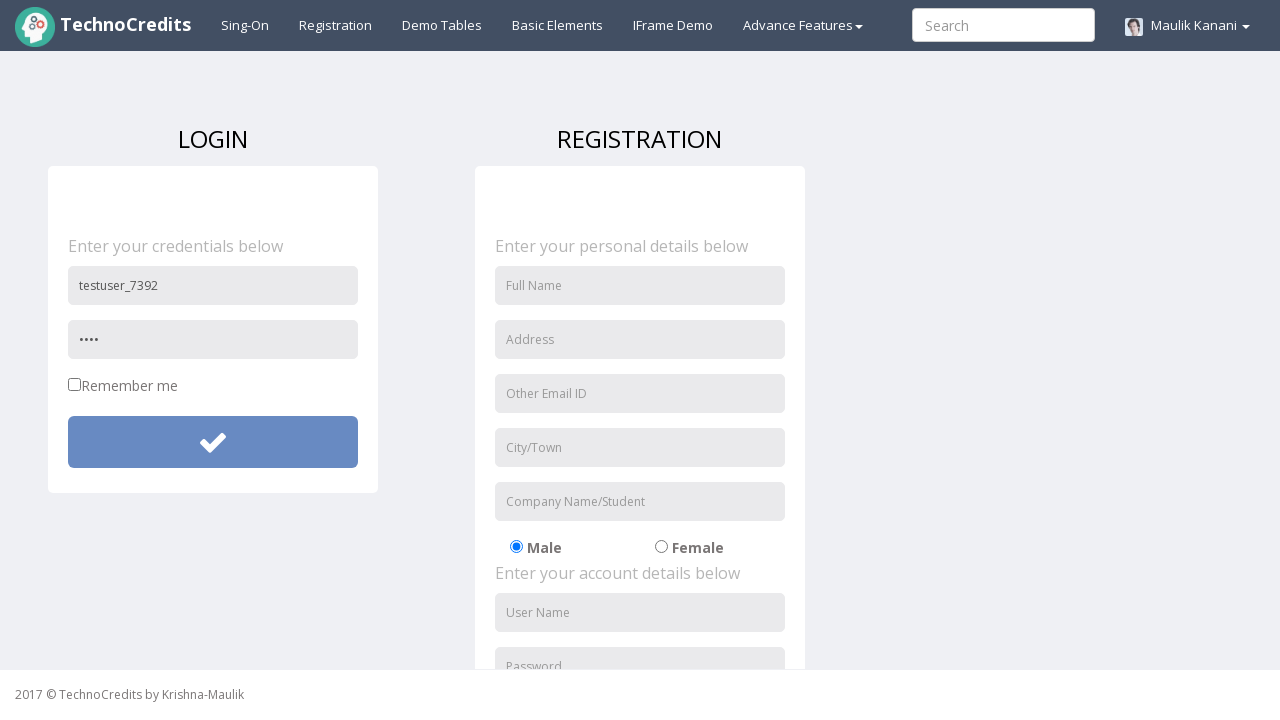

Clicked Submit button to test weak password validation at (213, 442) on xpath=//*[@id='btnsubmitdetails']
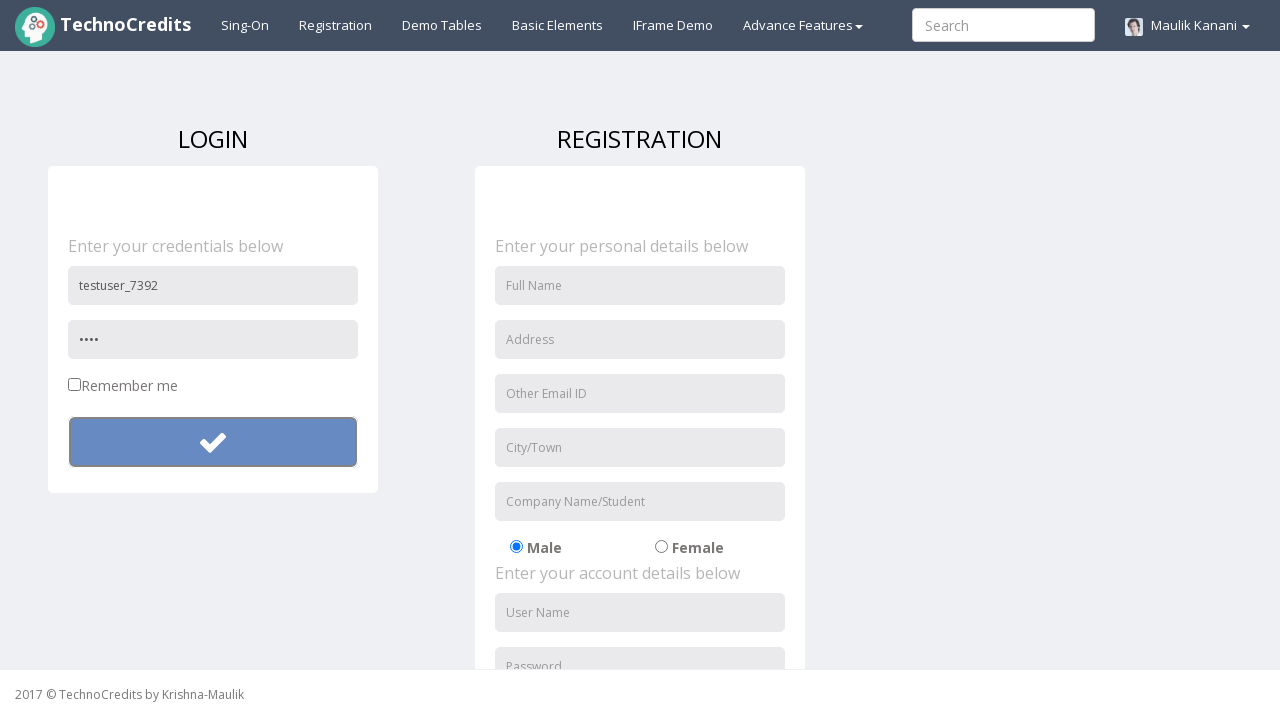

Waited 1 second for weak password validation response
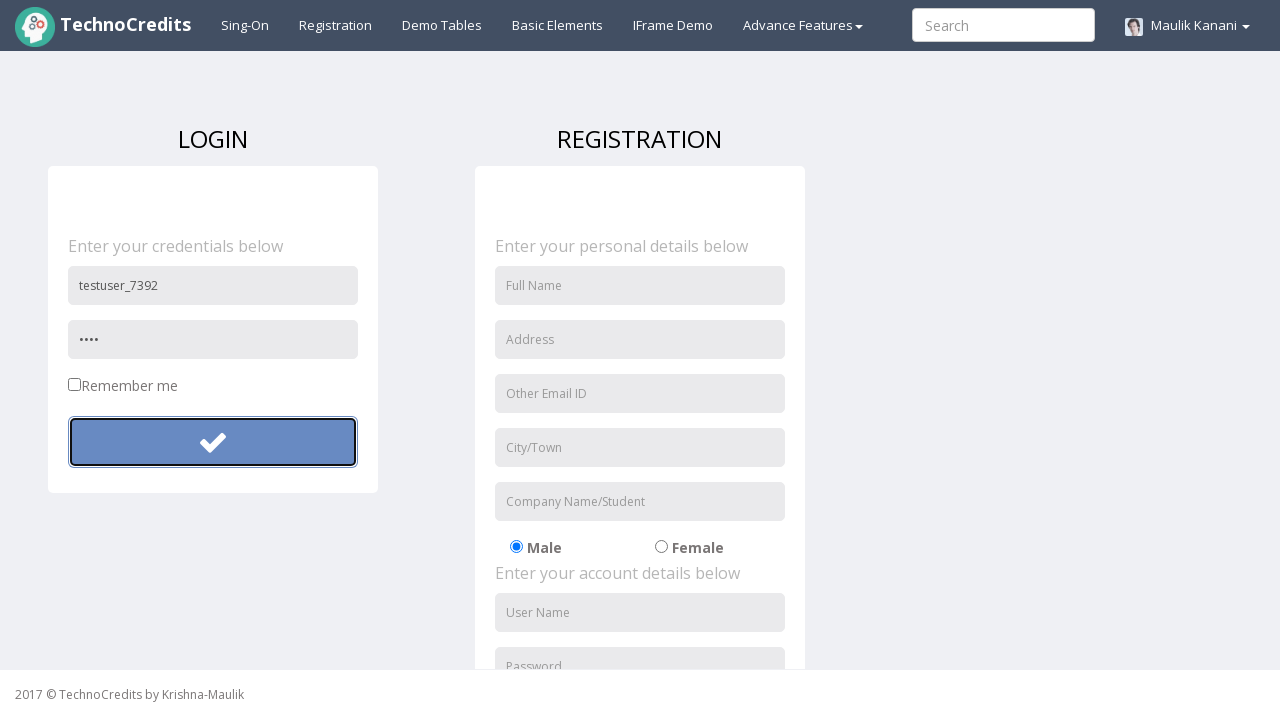

Cleared the password field on //*[@id='pwdSignin']
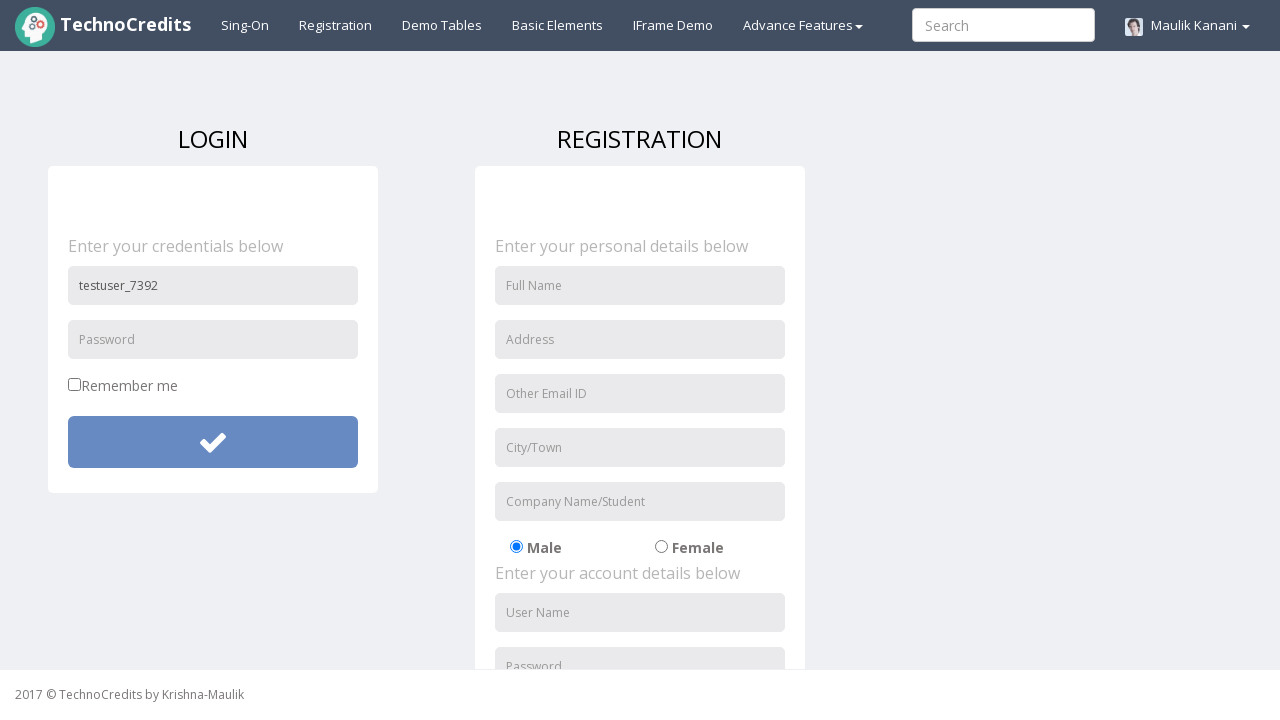

Entered strong password '1234456789' (more than 8 characters) to test strong password acceptance on //*[@id='pwdSignin']
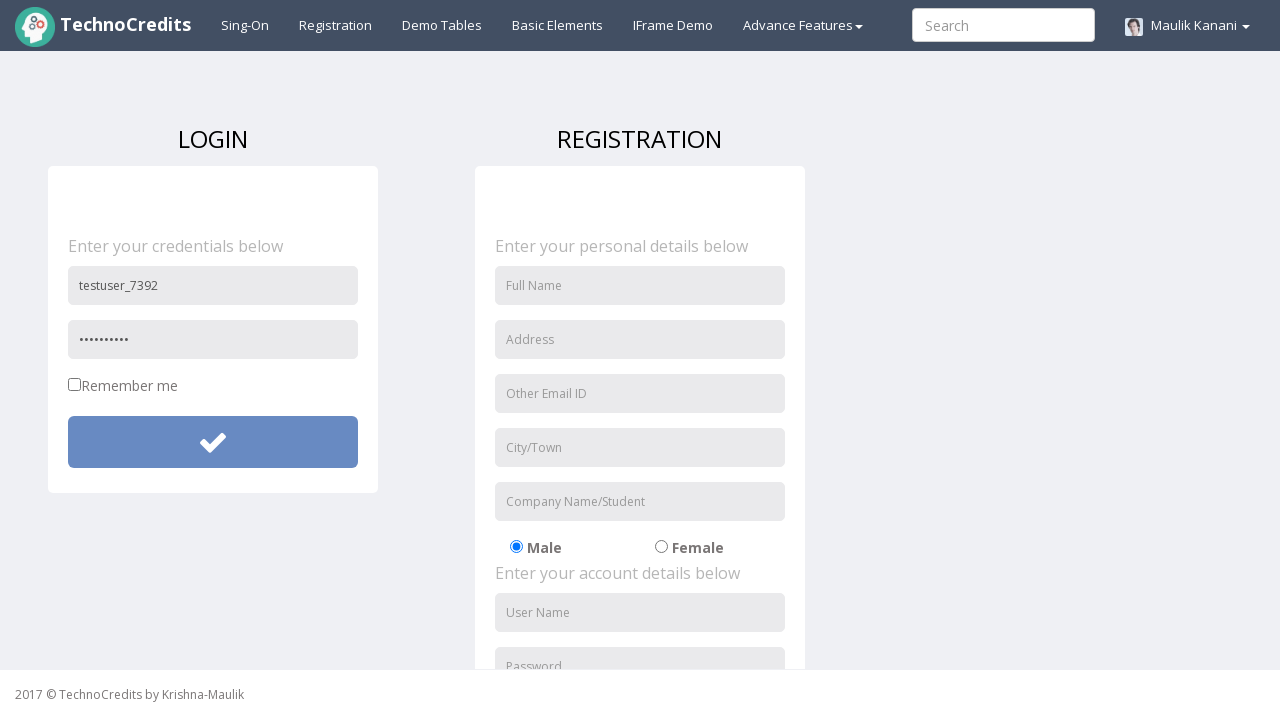

Clicked Submit button to test strong password acceptance at (213, 442) on xpath=//*[@id='btnsubmitdetails']
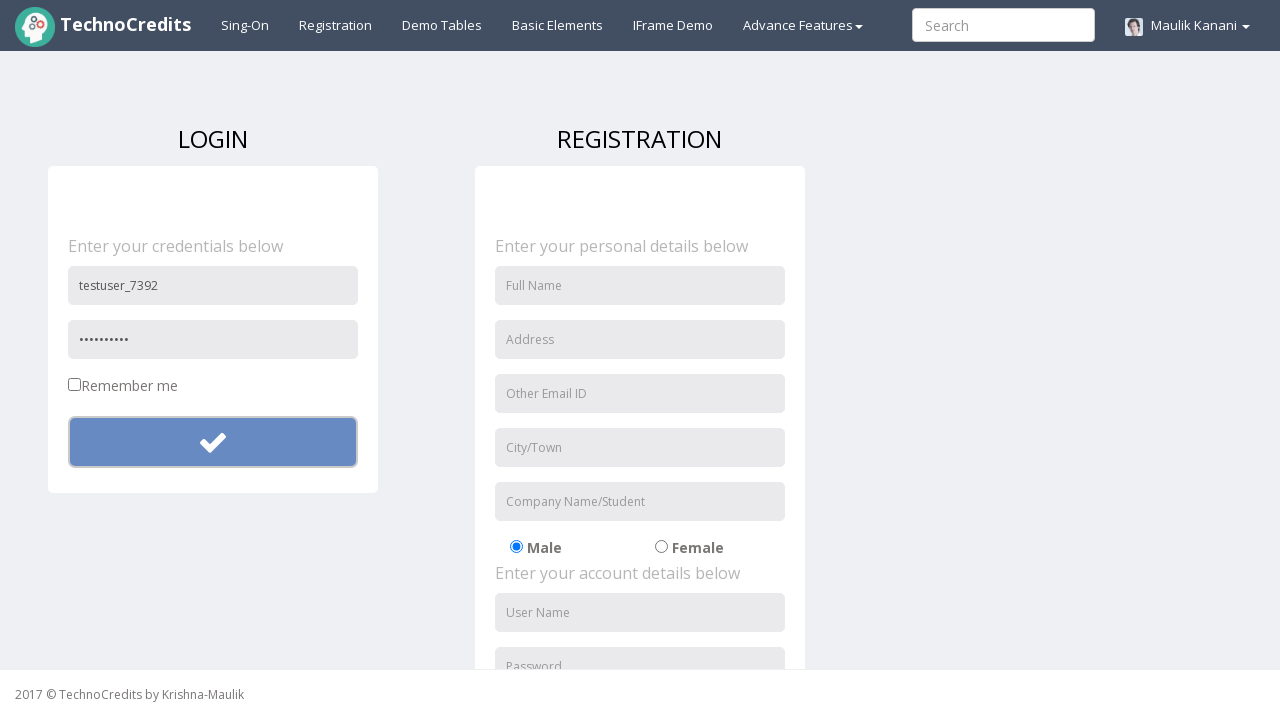

Waited 1 second for strong password validation response
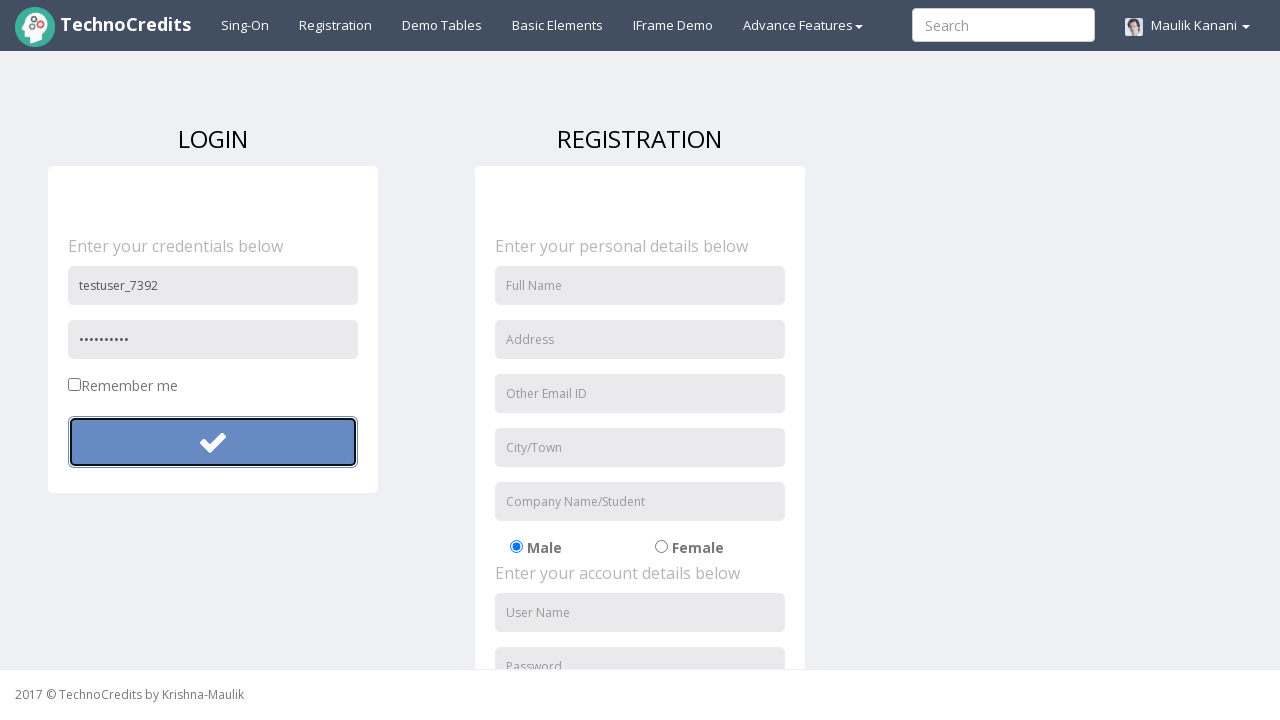

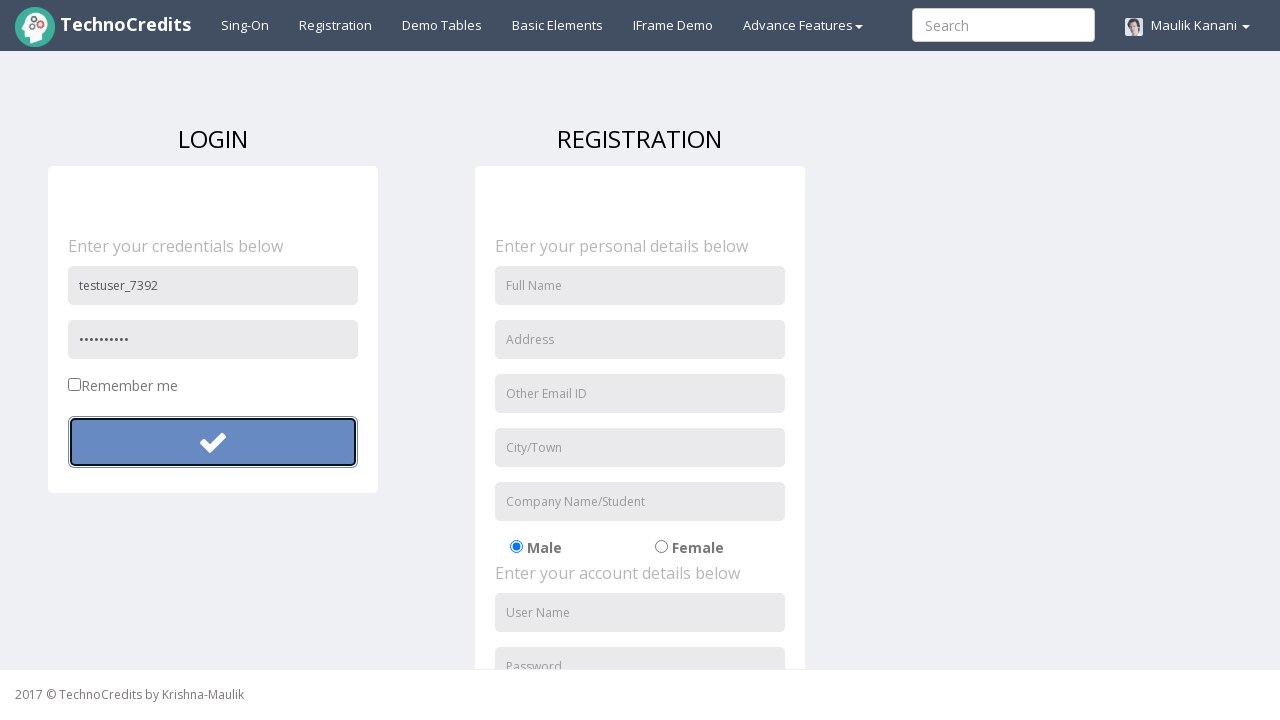